Tests a simple form demo workflow by navigating to syntaxprojects.com, clicking on "Start Practicing", then "Simple Form Demo", entering a message in the text box, and clicking the show message button.

Starting URL: http://syntaxprojects.com

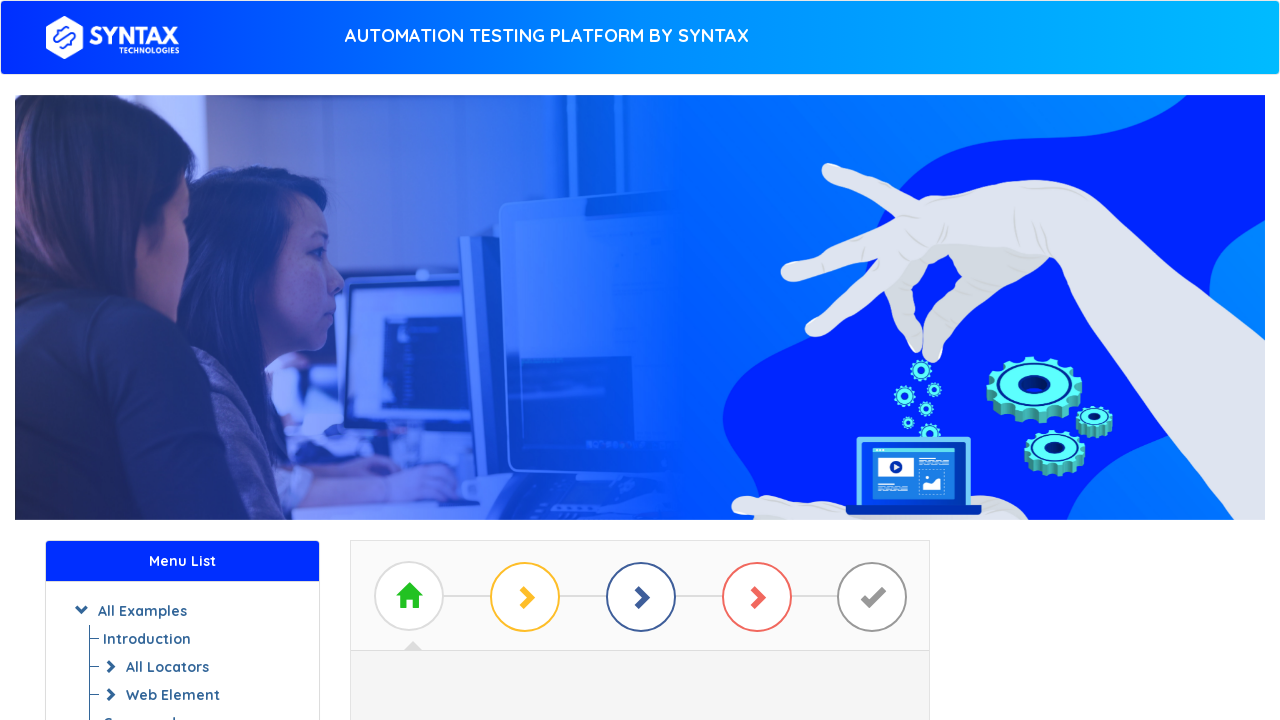

Clicked 'Start Practicing' button at (640, 372) on a.btn.btn-success.btn-outline-rounded.green >> nth=0
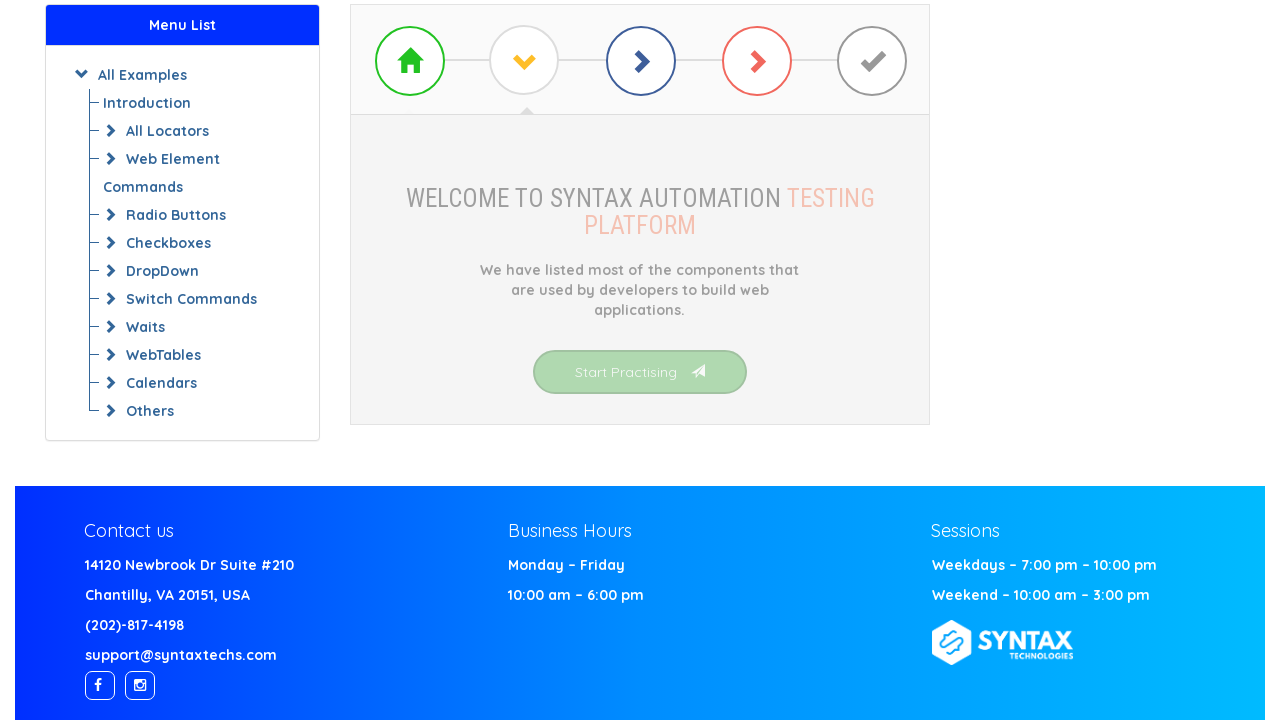

Waited for 'Simple Form Demo' link to load
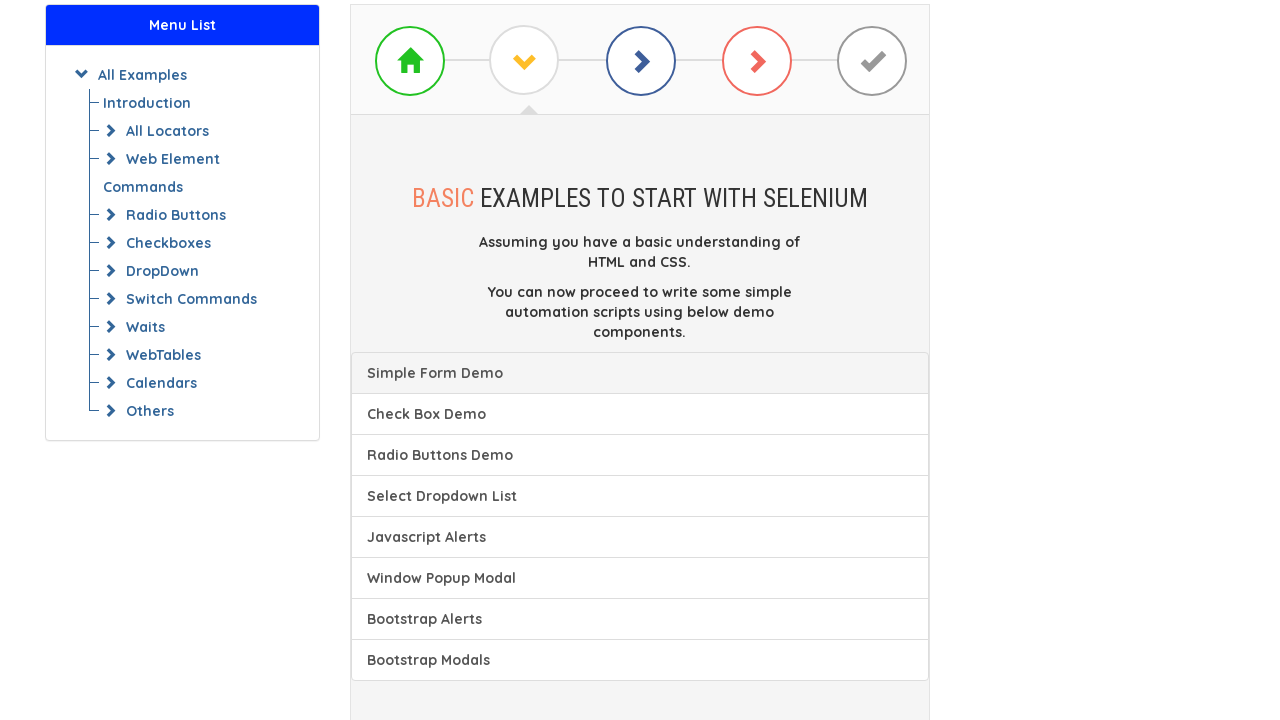

Clicked 'Simple Form Demo' link at (640, 373) on a.list-group-item:has-text('Simple Form Demo')
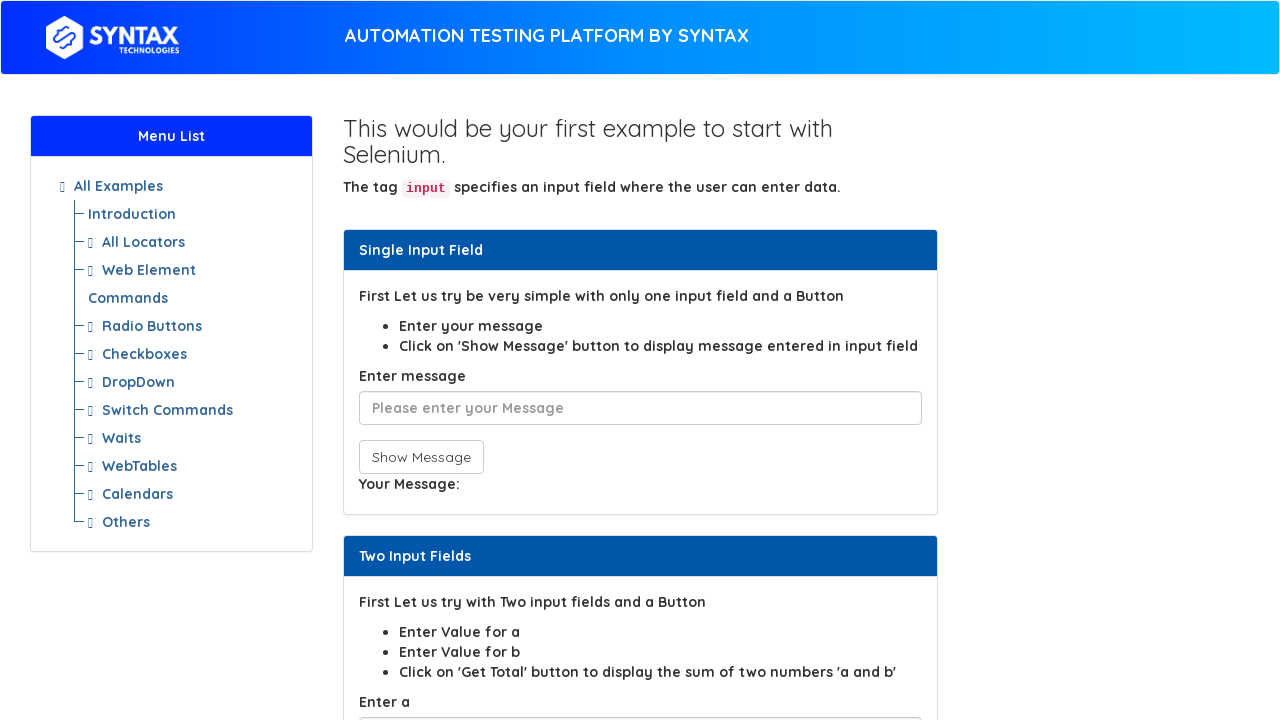

Entered 'Hello World' in message text box on input[placeholder='Please enter your Message']
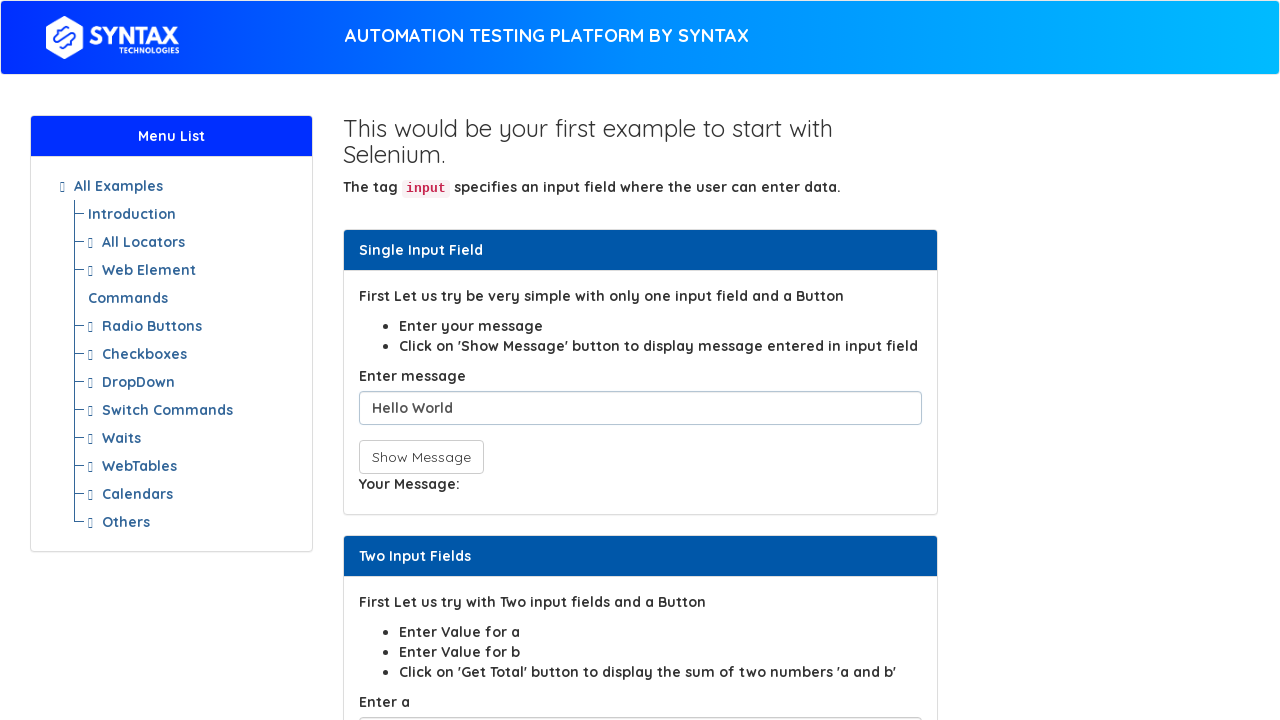

Clicked 'Show Message' button at (421, 457) on button[onclick='showInput();']
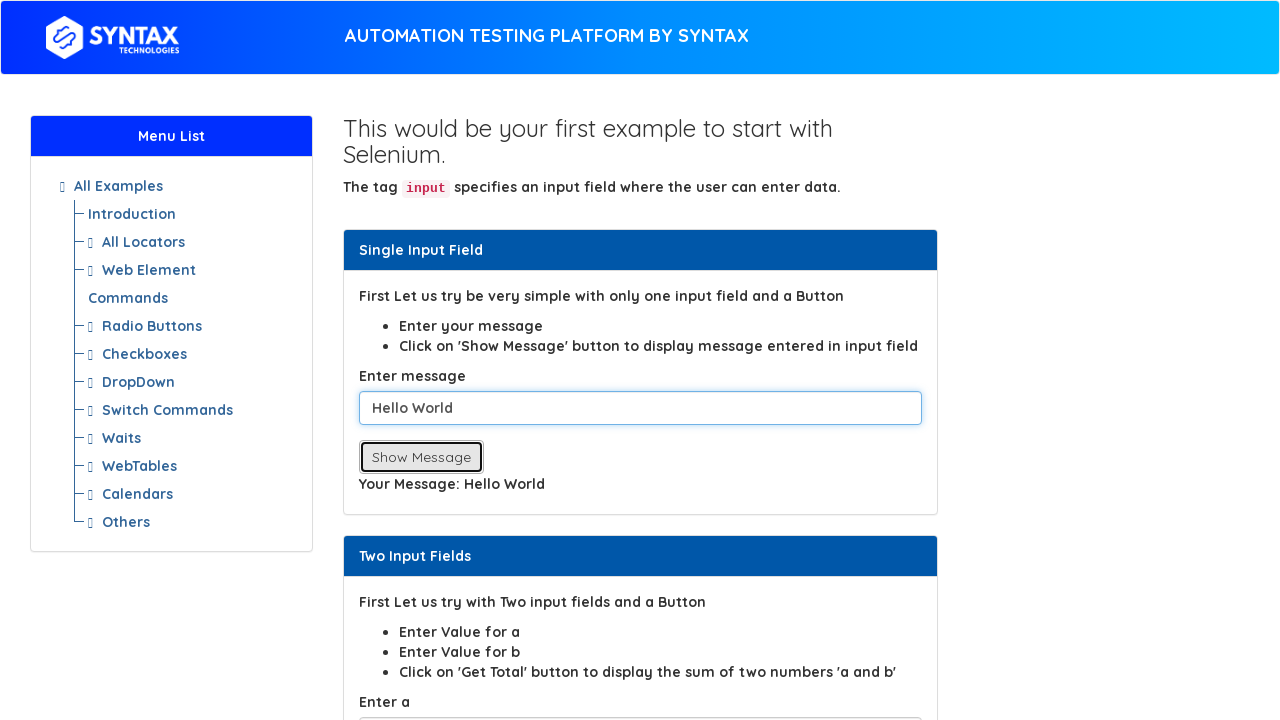

Waited for message result to be displayed
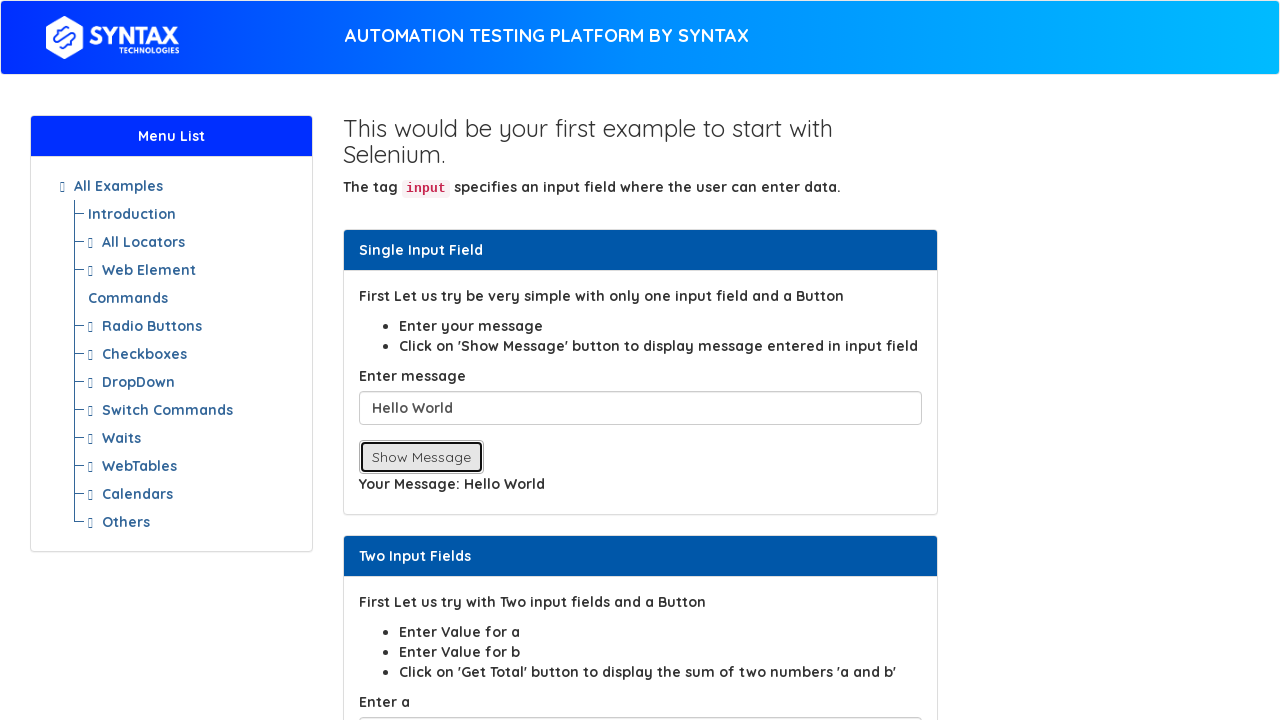

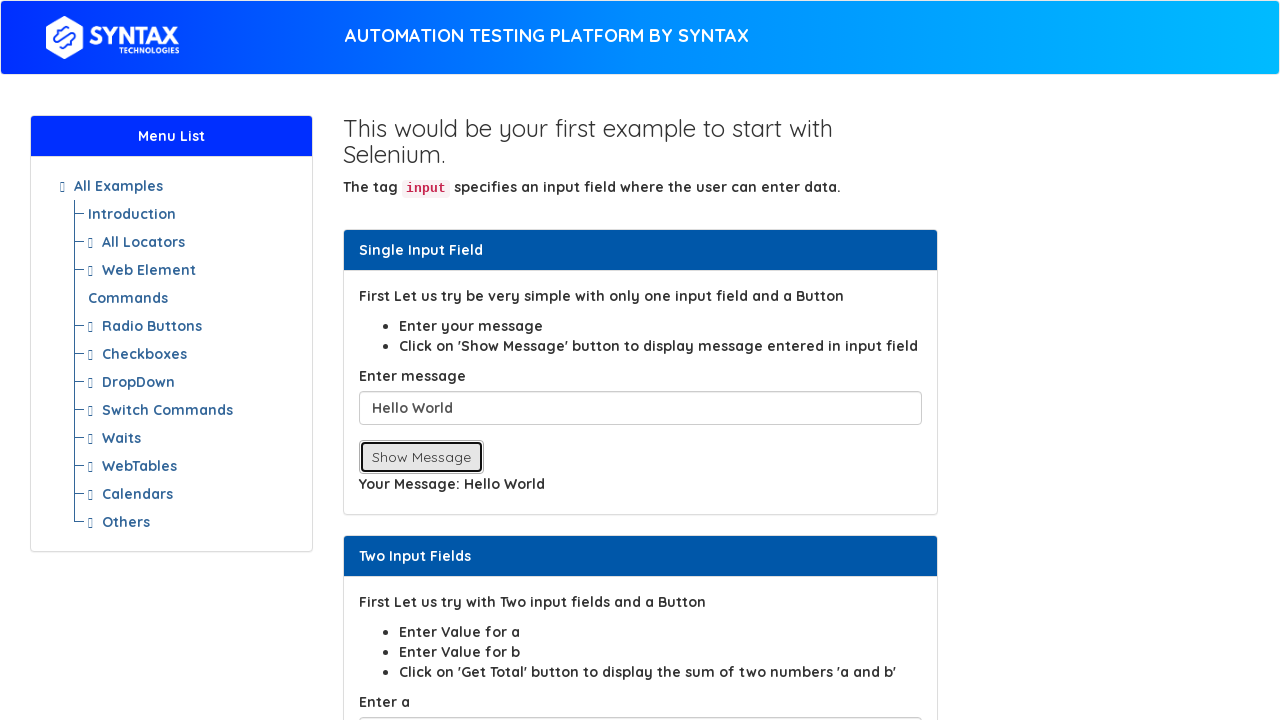